Tests that submitting the form without required data shows validation errors and the results table is not displayed.

Starting URL: https://demoqa.com/automation-practice-form

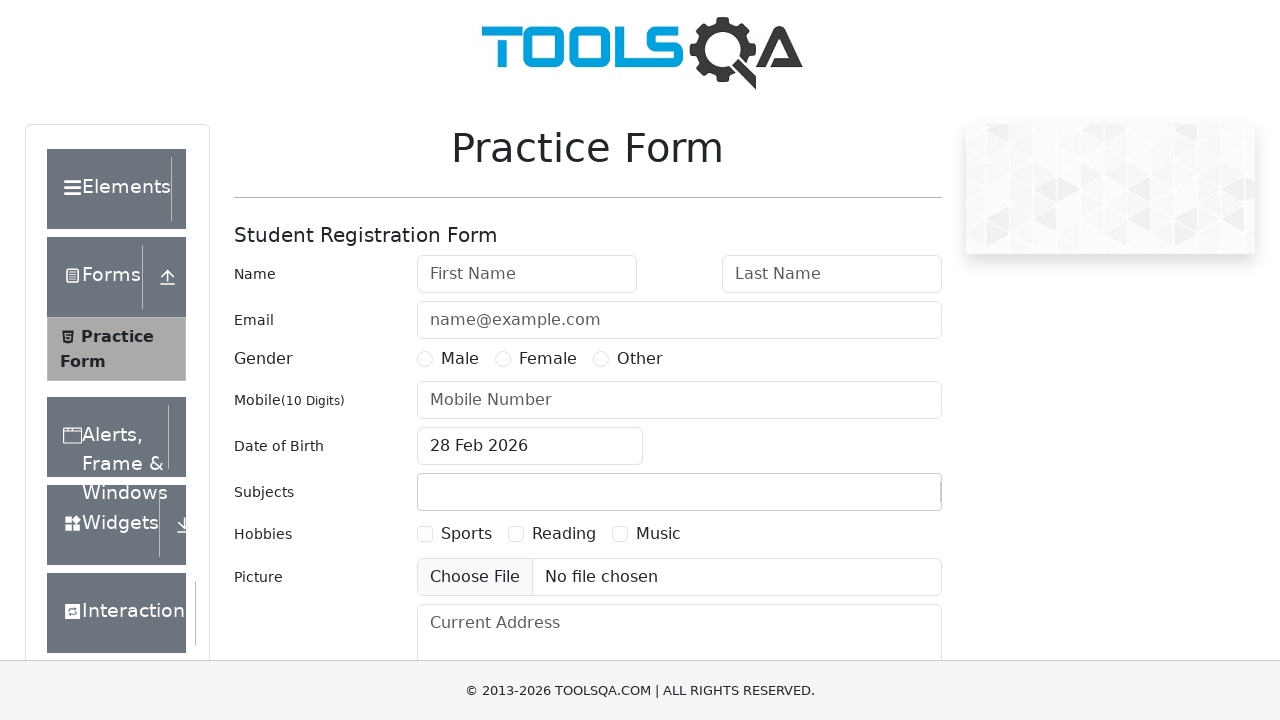

Cleared first name field on #firstName
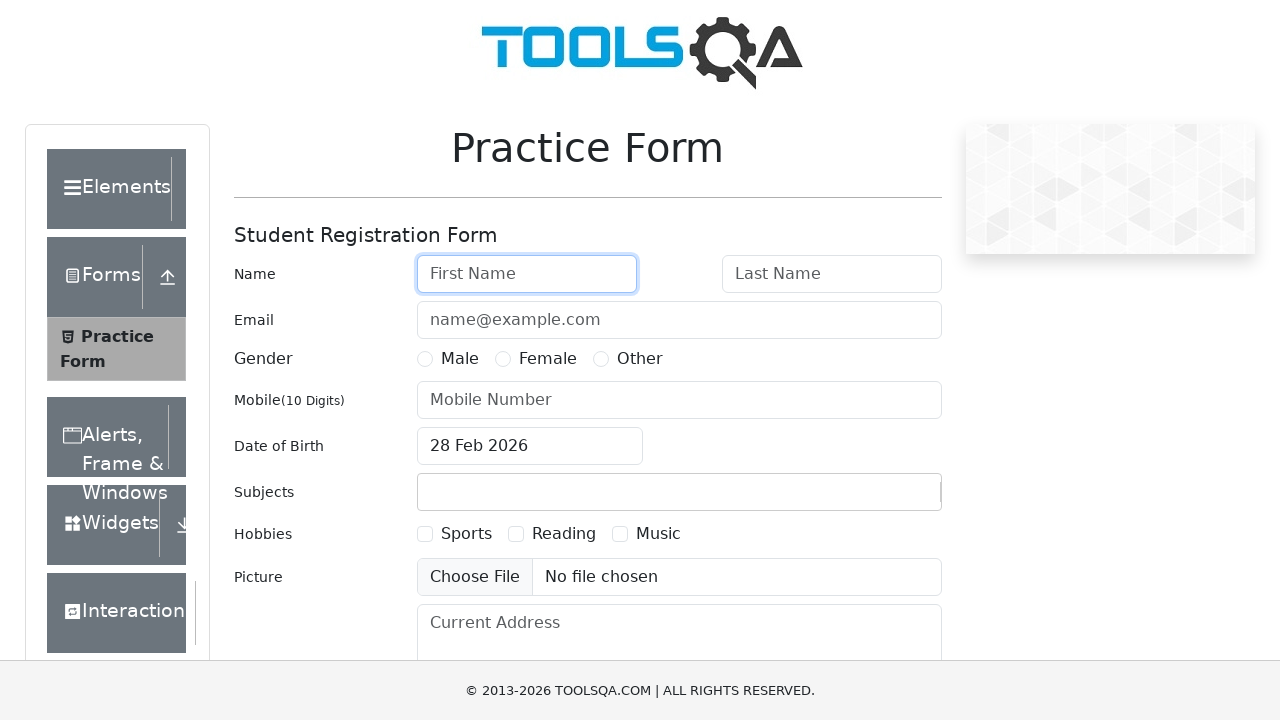

Scrolled submit button into view
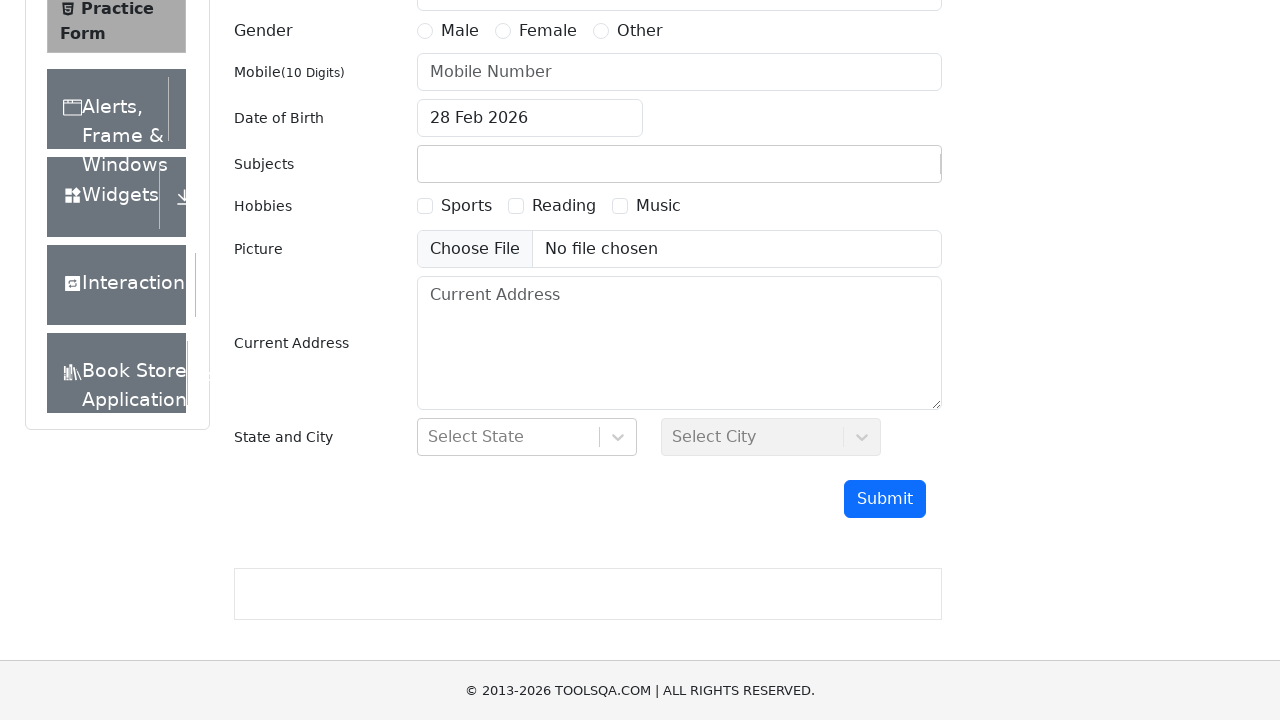

Clicked submit button without filling required fields at (885, 499) on #submit
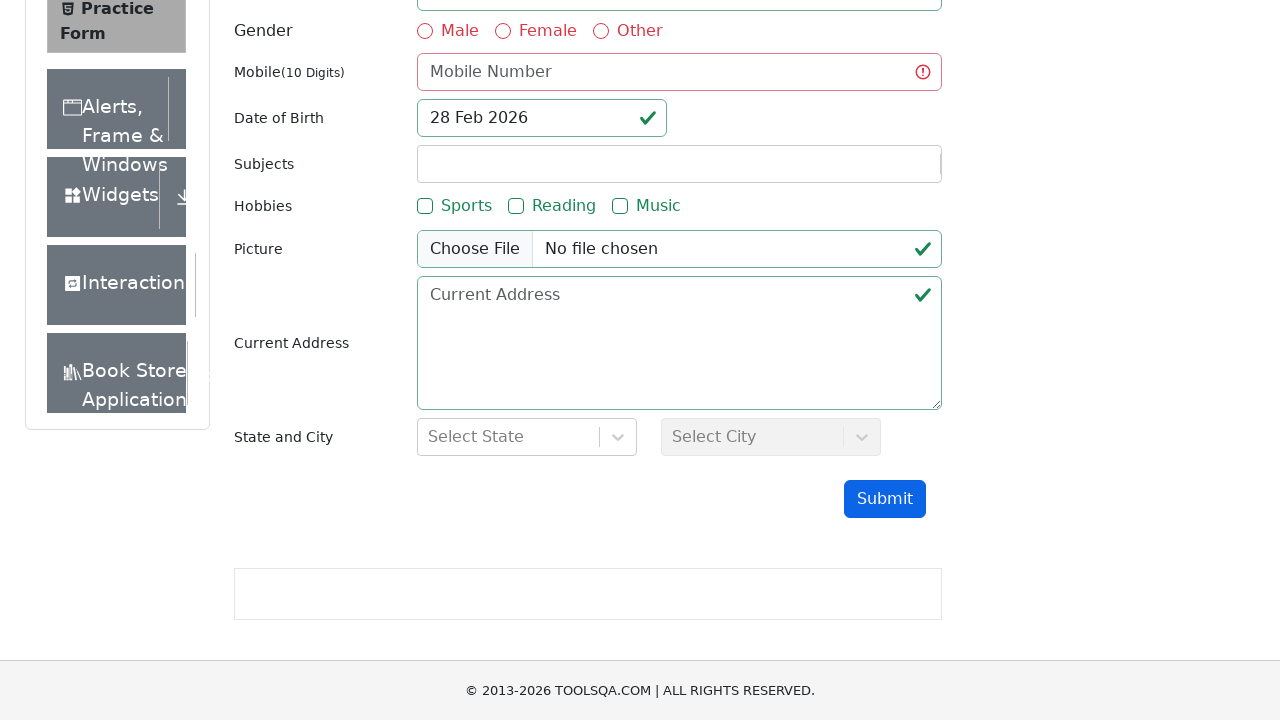

Waited 1000ms to ensure no modal appears
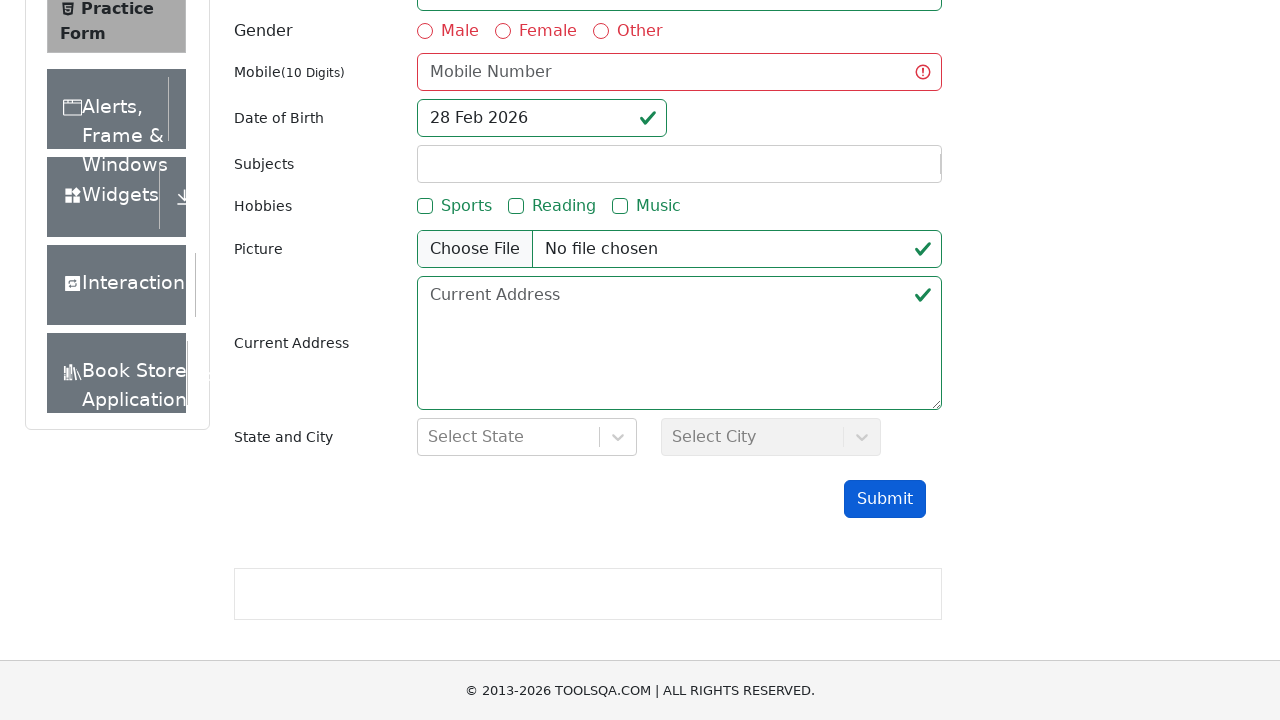

Verified modal/results table is not displayed
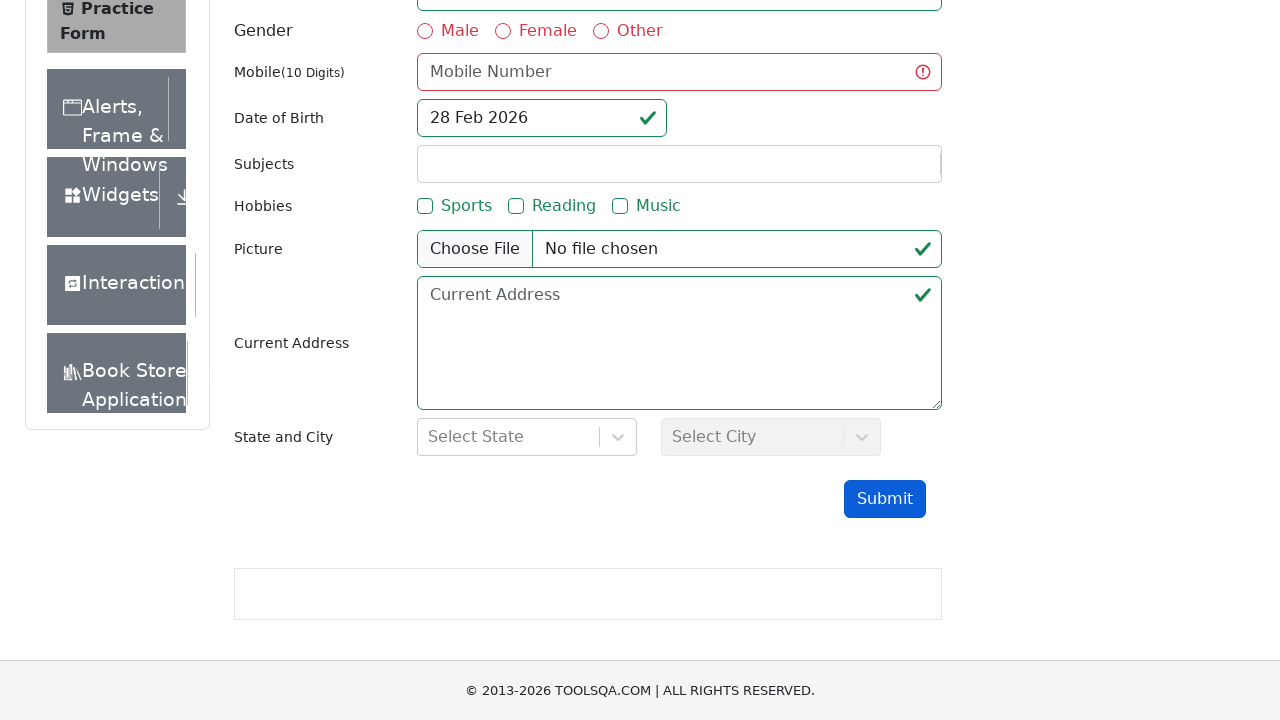

Located first name field element
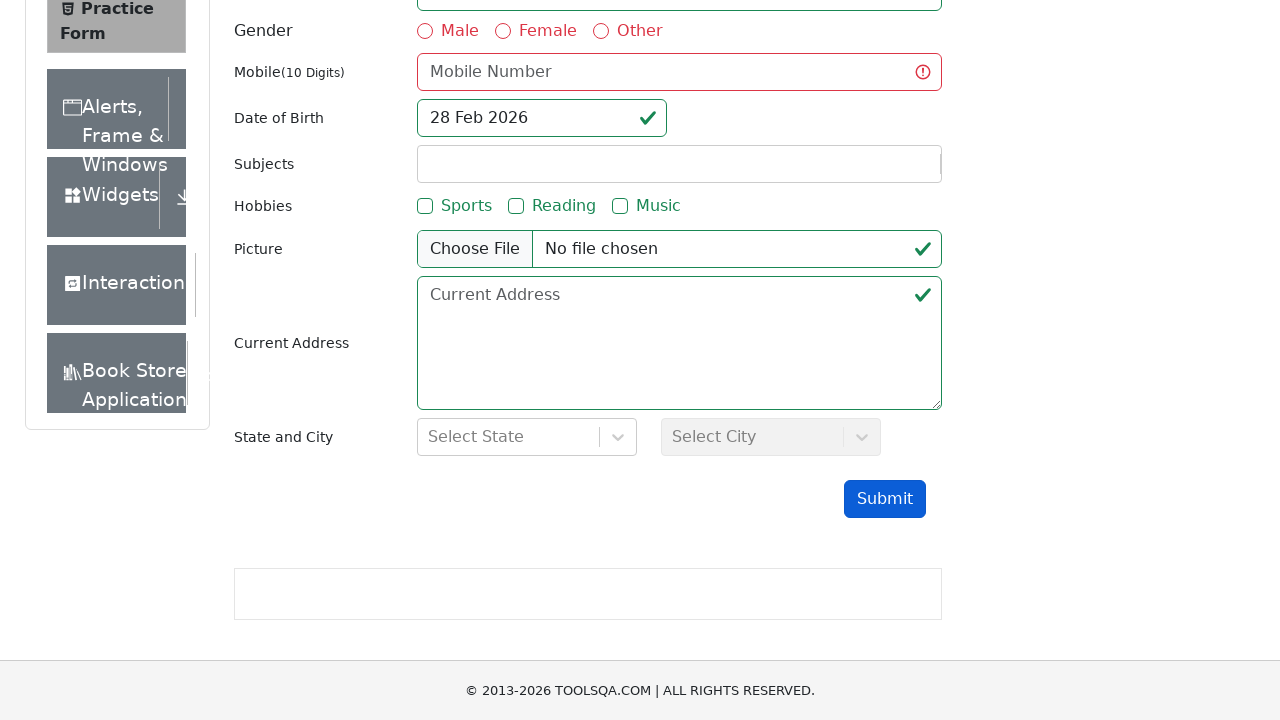

Verified first name field is visible with validation state
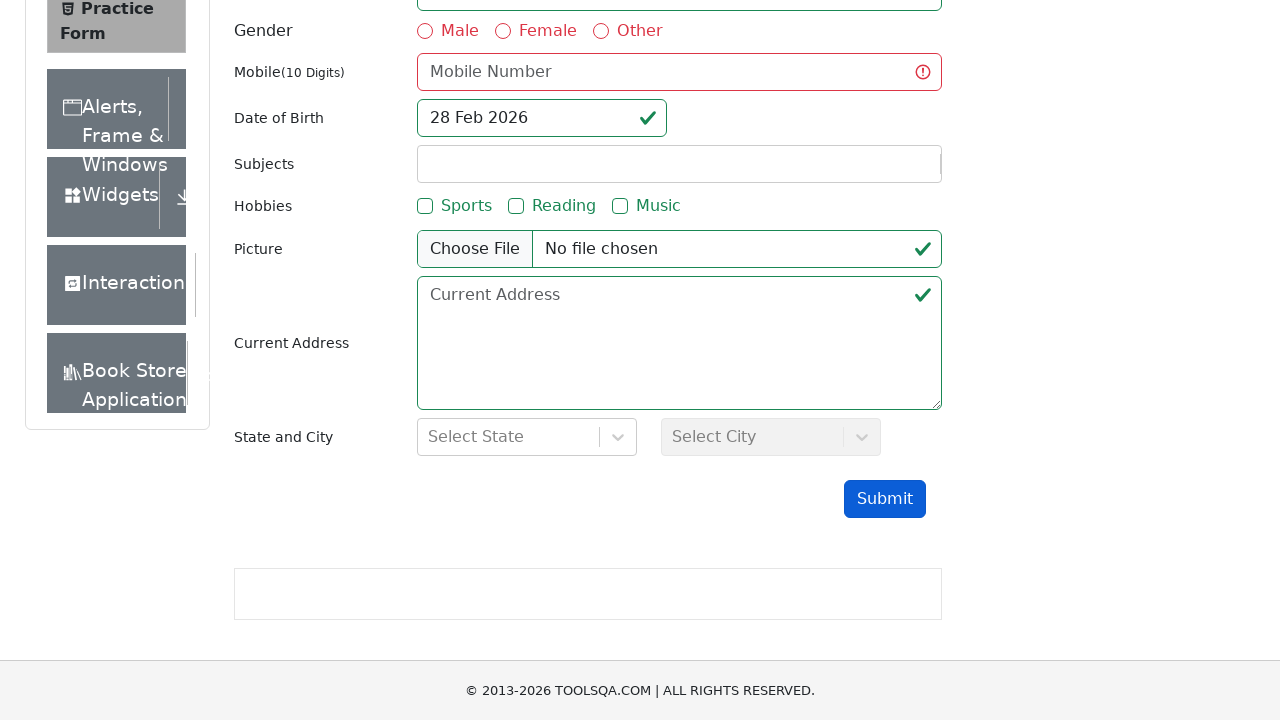

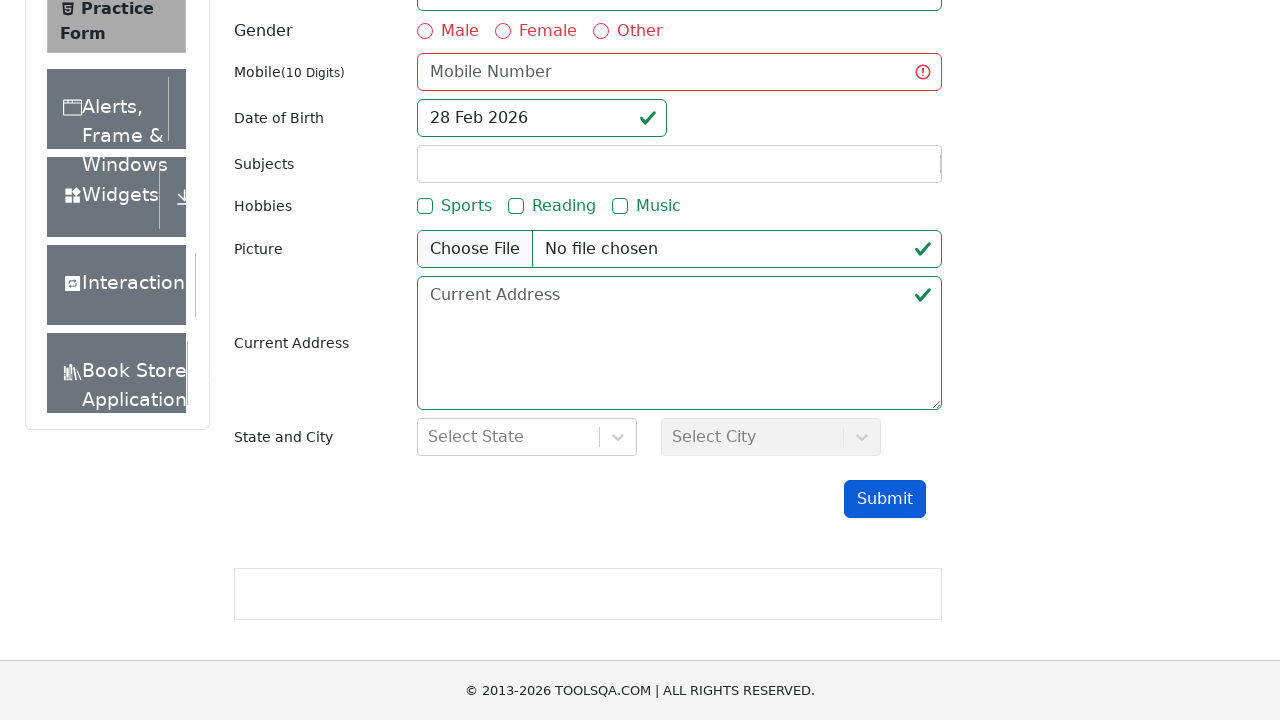